Tests hover functionality by navigating to a sample site and hovering over each menu item in the primary navigation menu to trigger any hover states or dropdowns.

Starting URL: https://artoftesting.com/sampleSiteForSelenium

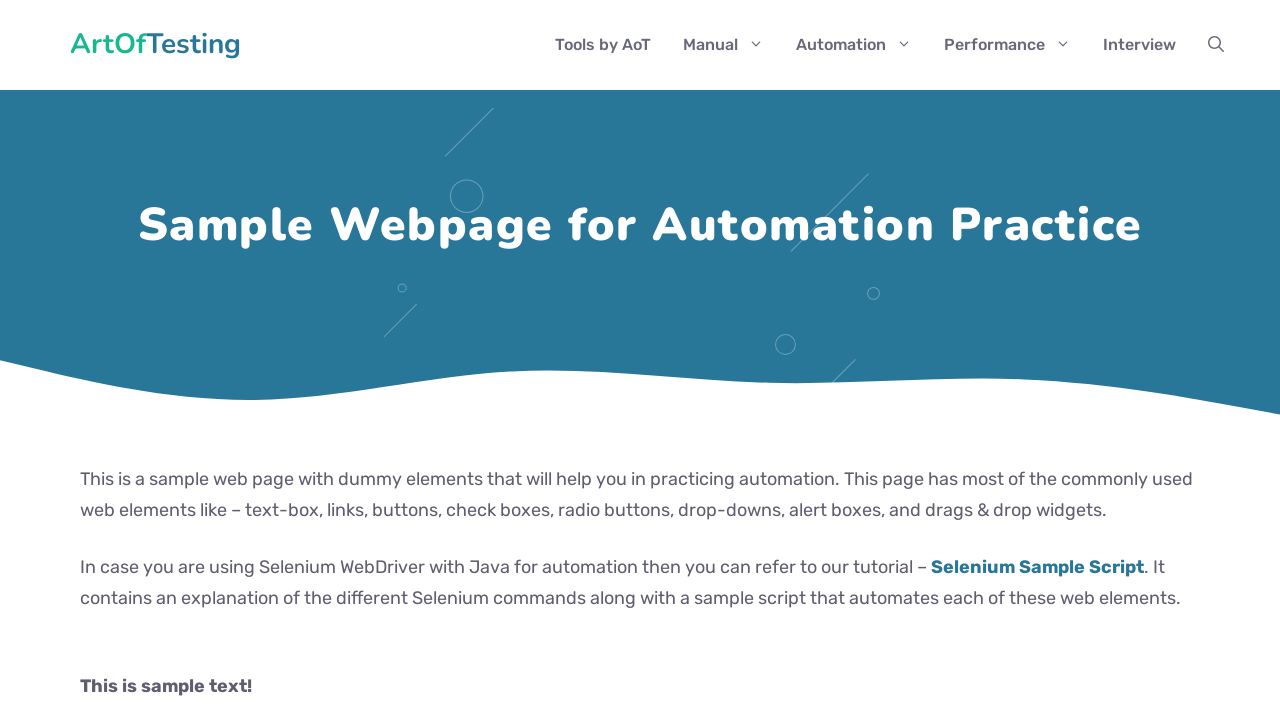

Navigated to sample site for testing hover functionality
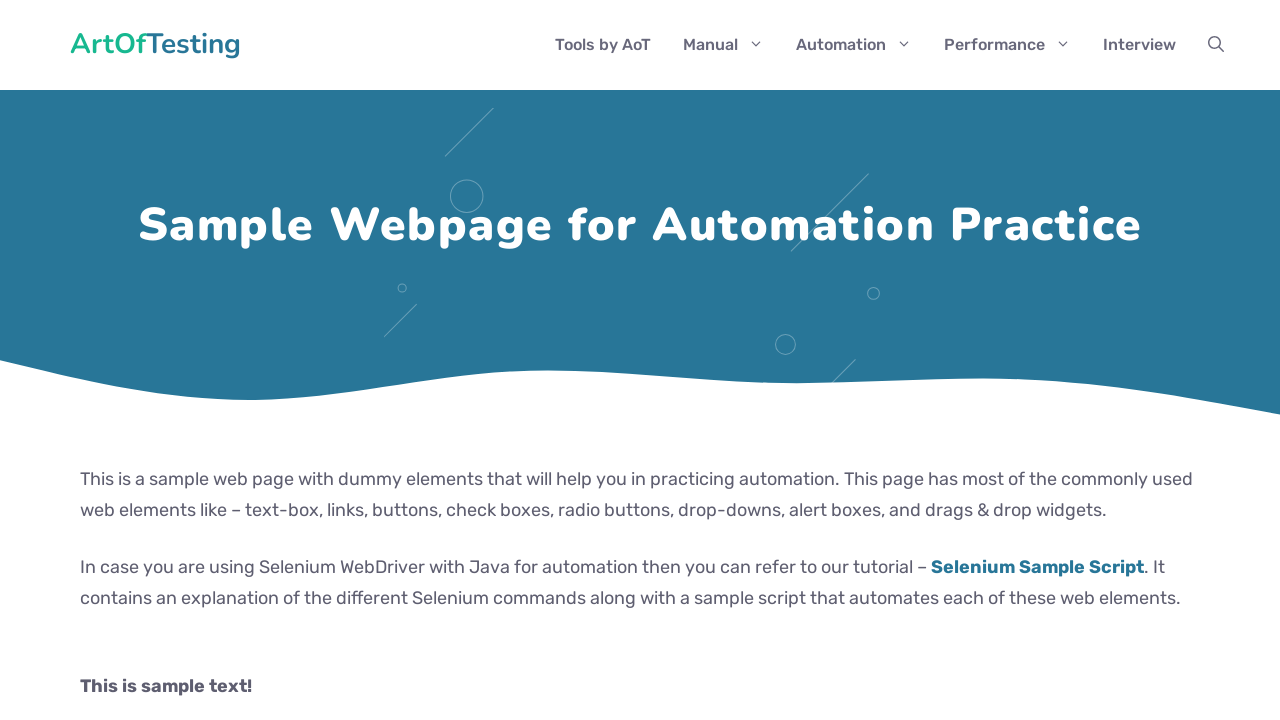

Set viewport size to 1920x1080
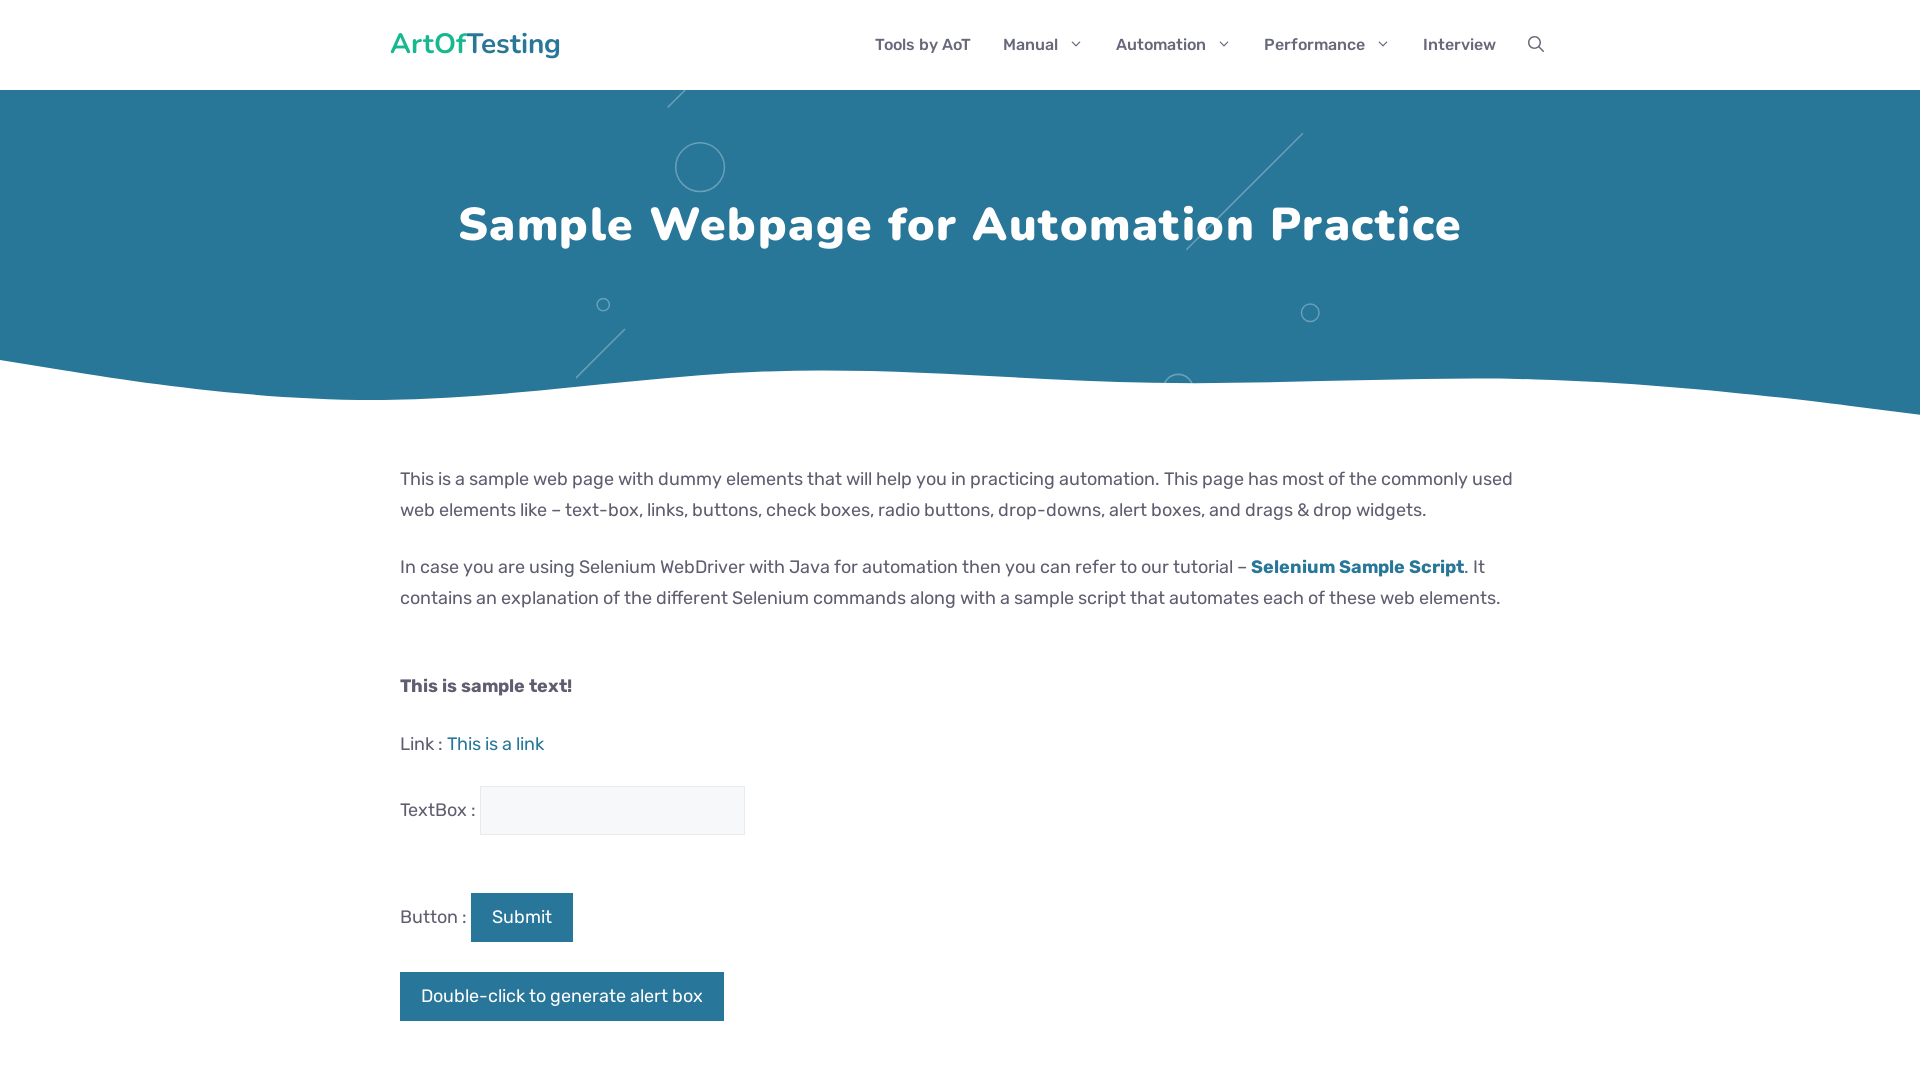

Primary menu items loaded and visible
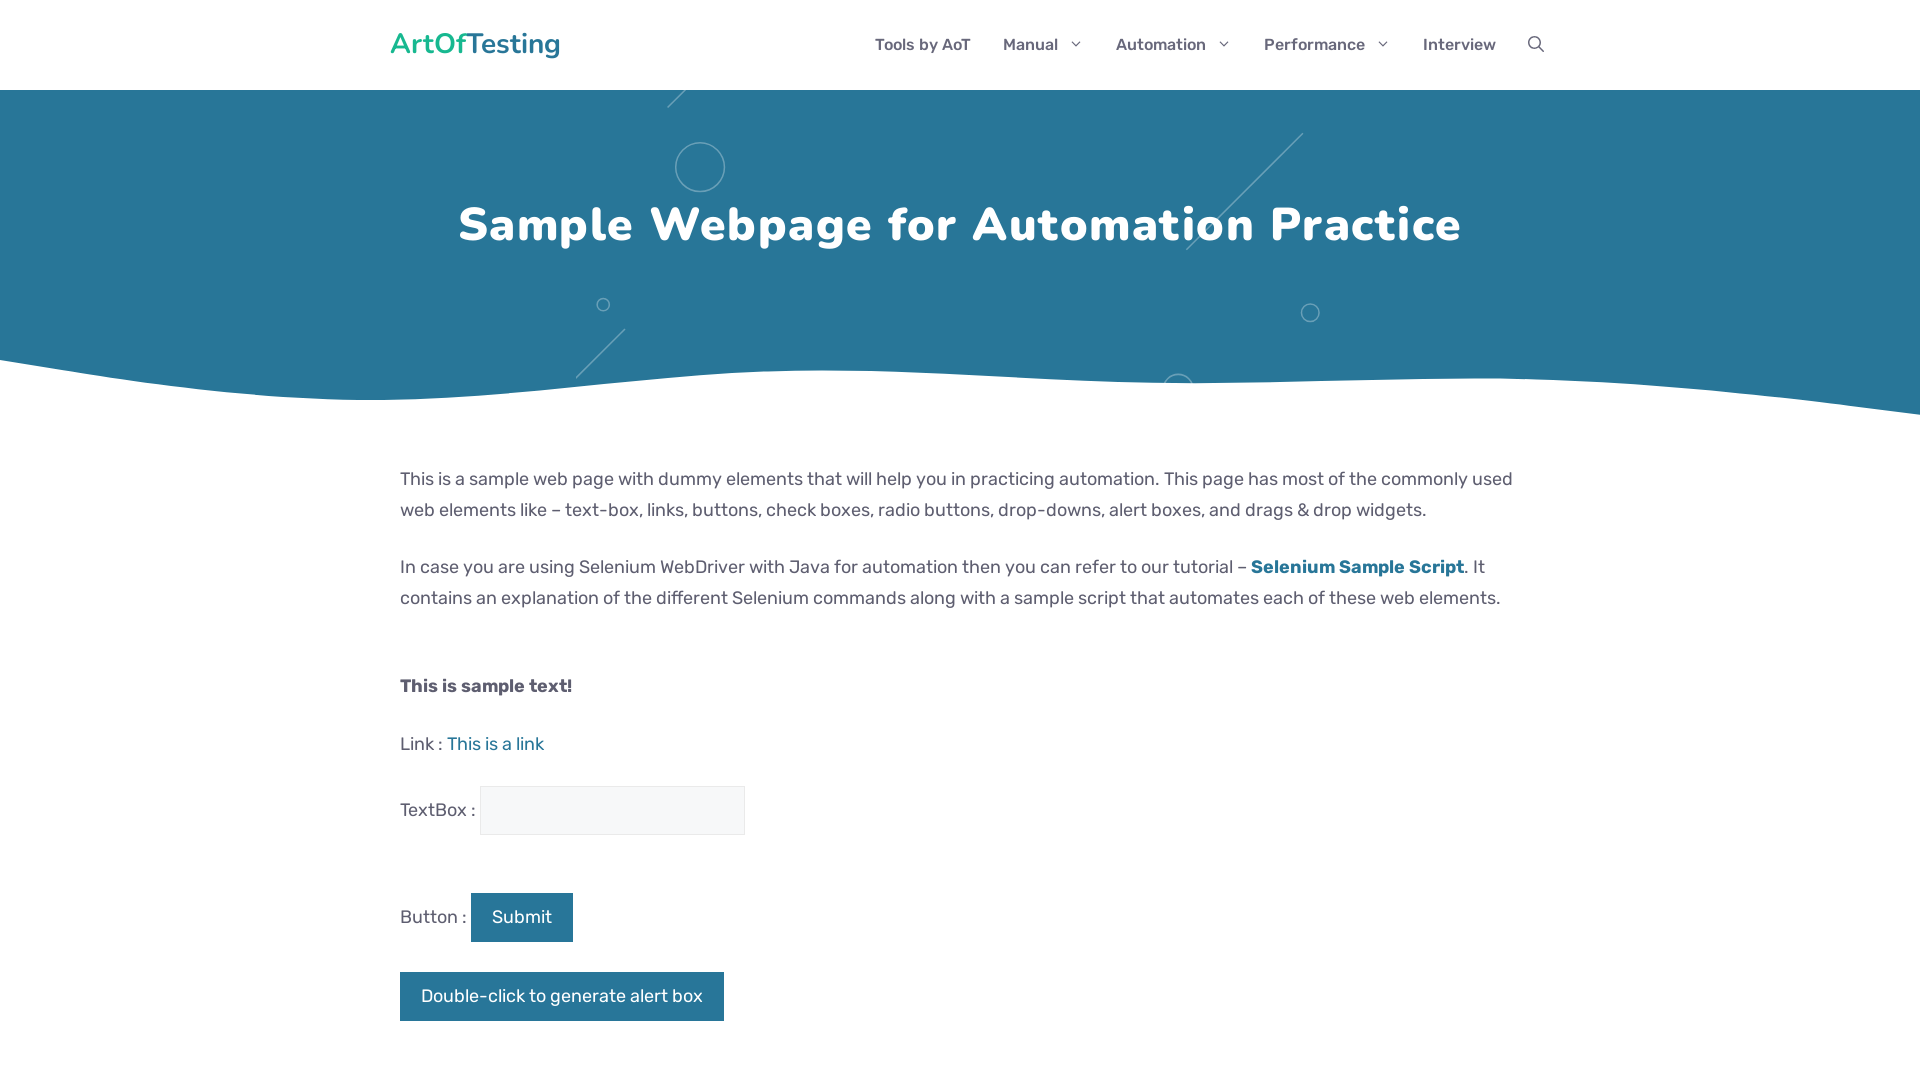

Found 5 menu items in primary navigation
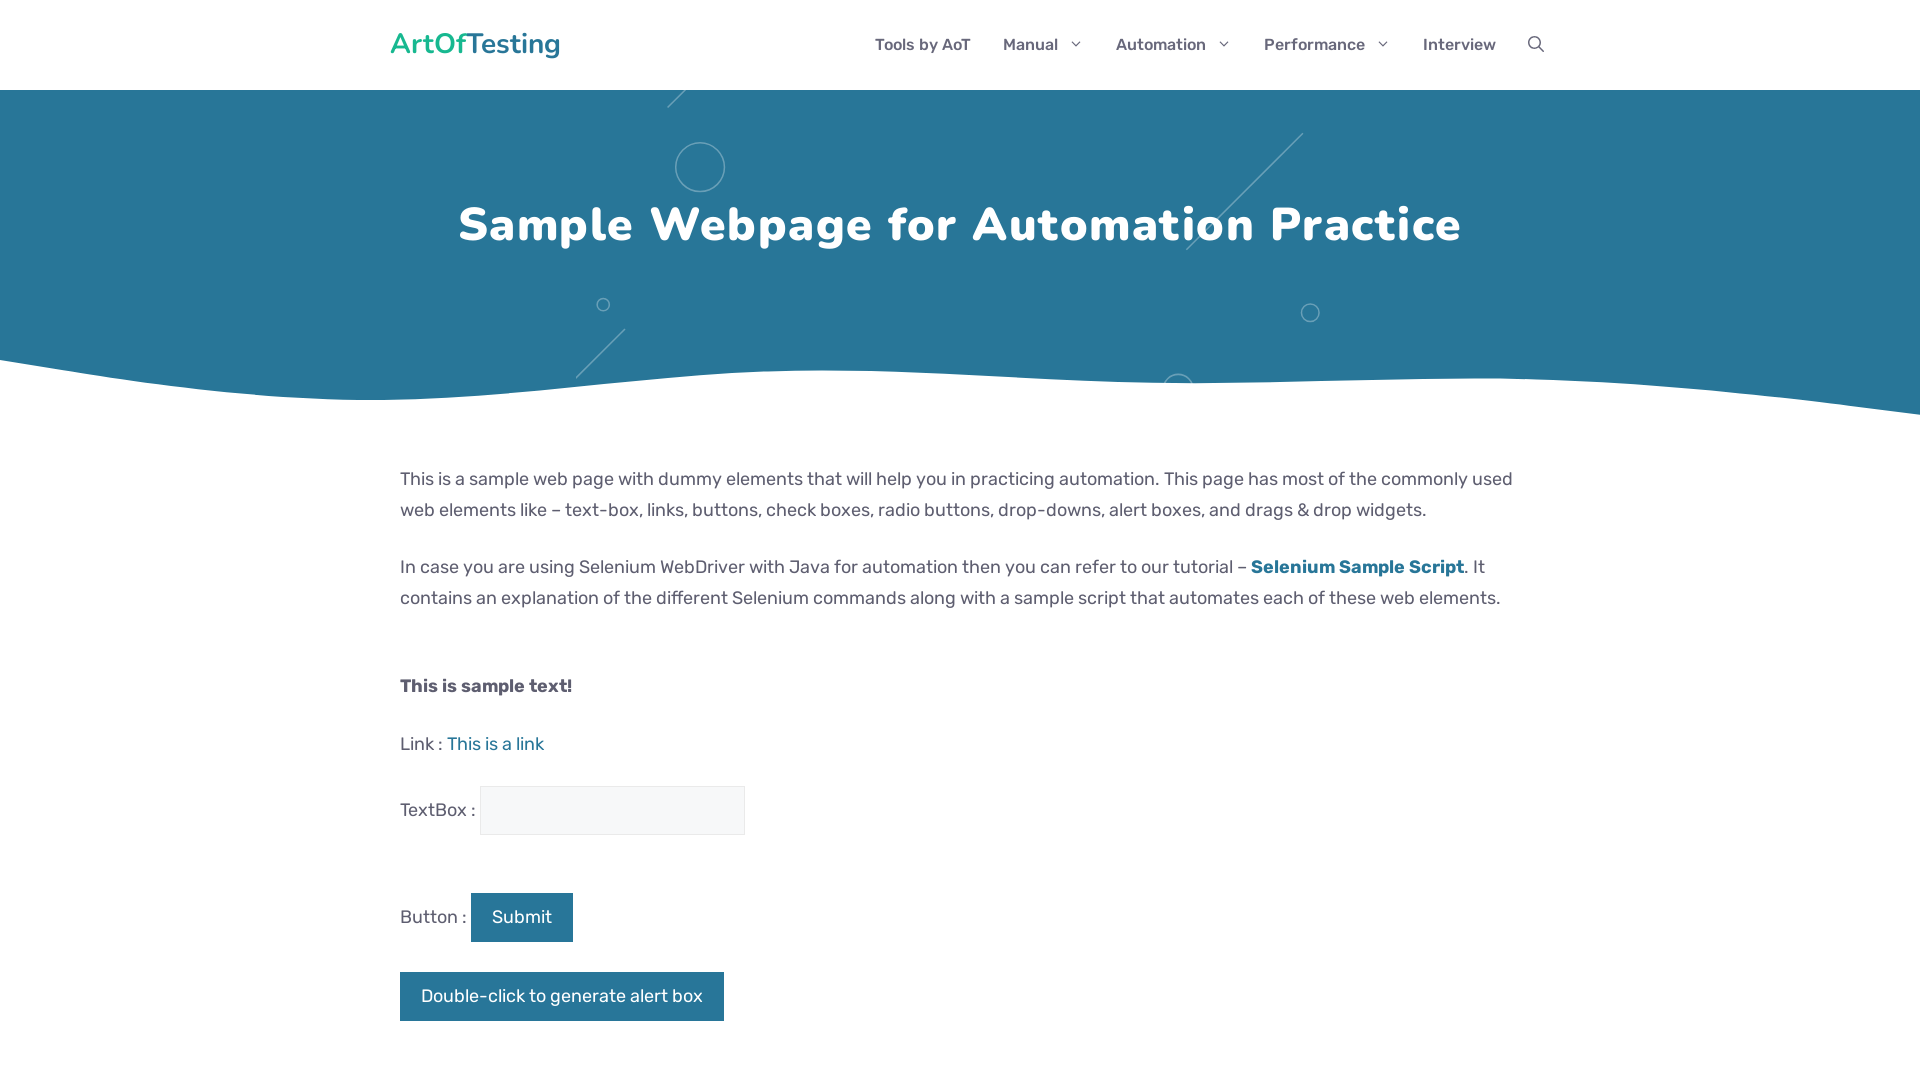

Hovered over menu item 1 to trigger hover state at (923, 45) on xpath=//div[@id='primary-menu']/ul/li >> nth=0
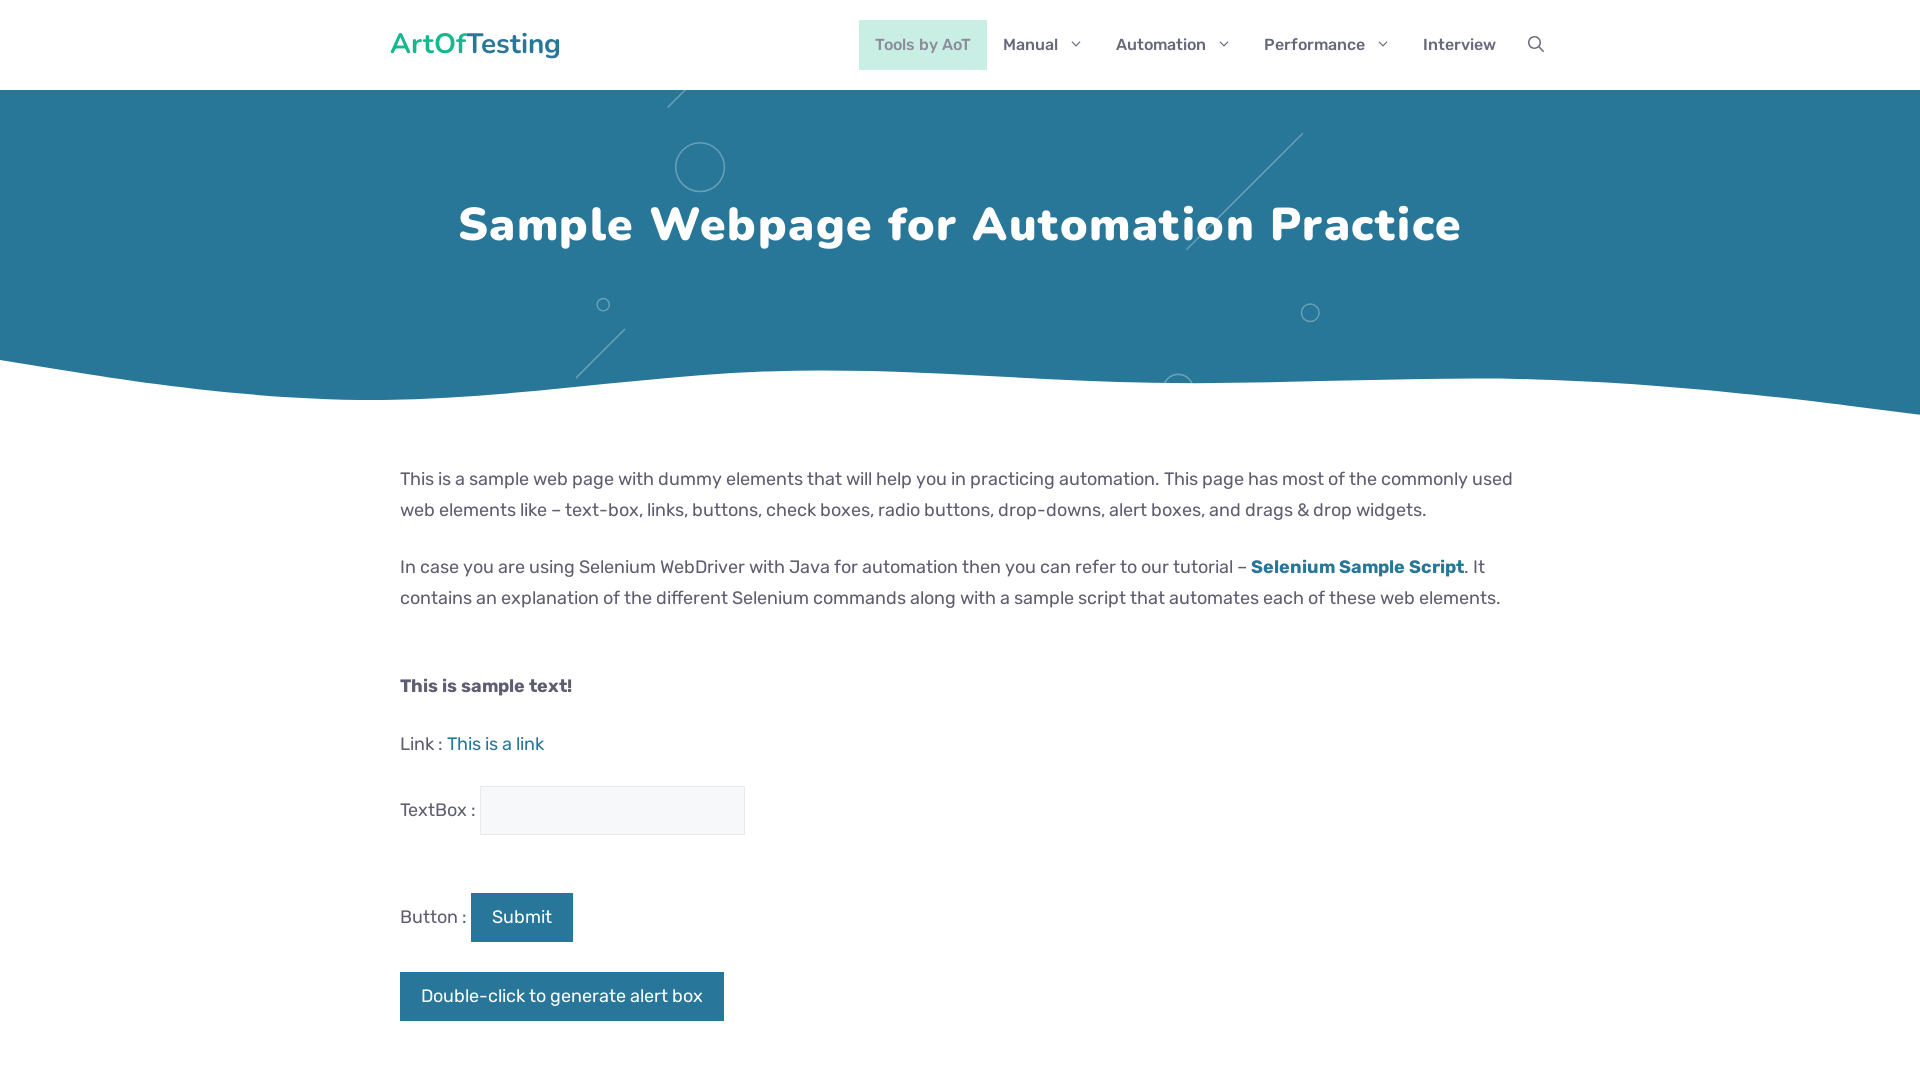

Waited 1 second to observe hover effect on menu item 1
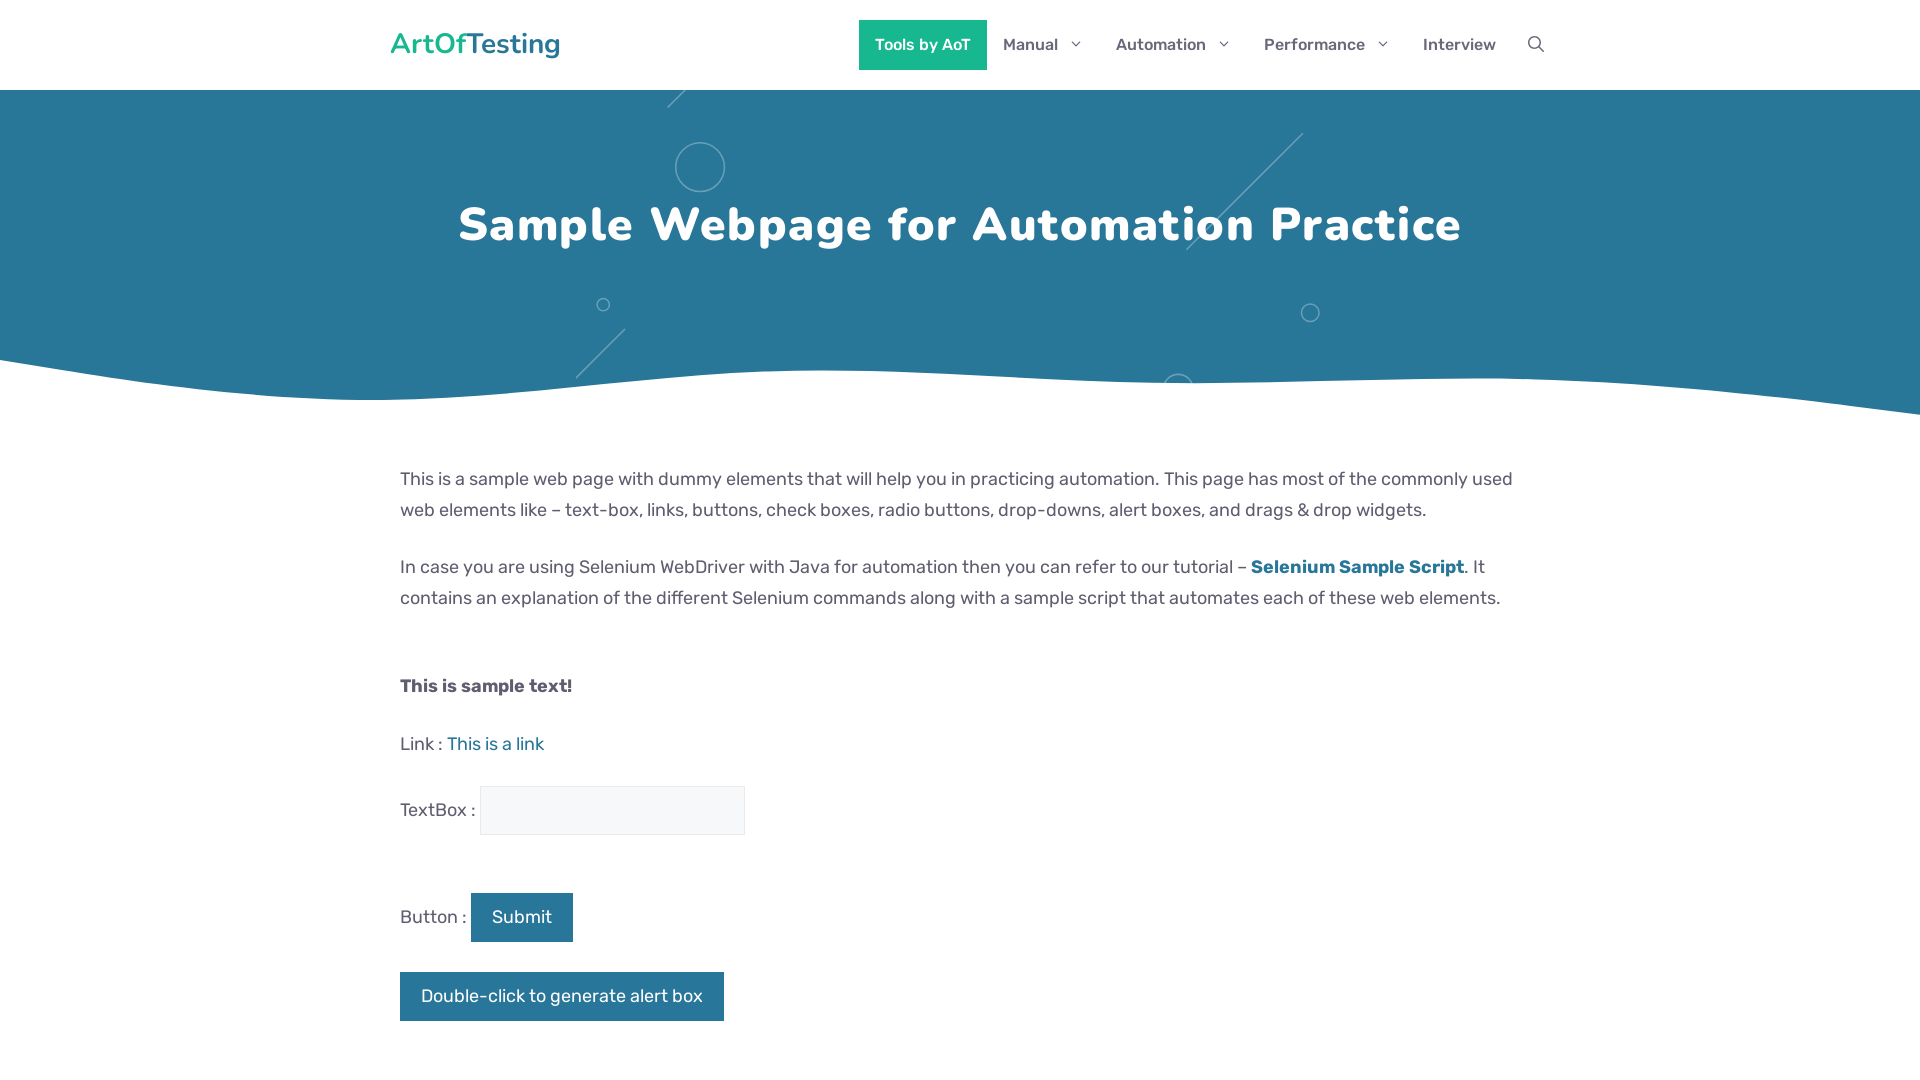

Hovered over menu item 2 to trigger hover state at (1044, 45) on xpath=//div[@id='primary-menu']/ul/li >> nth=1
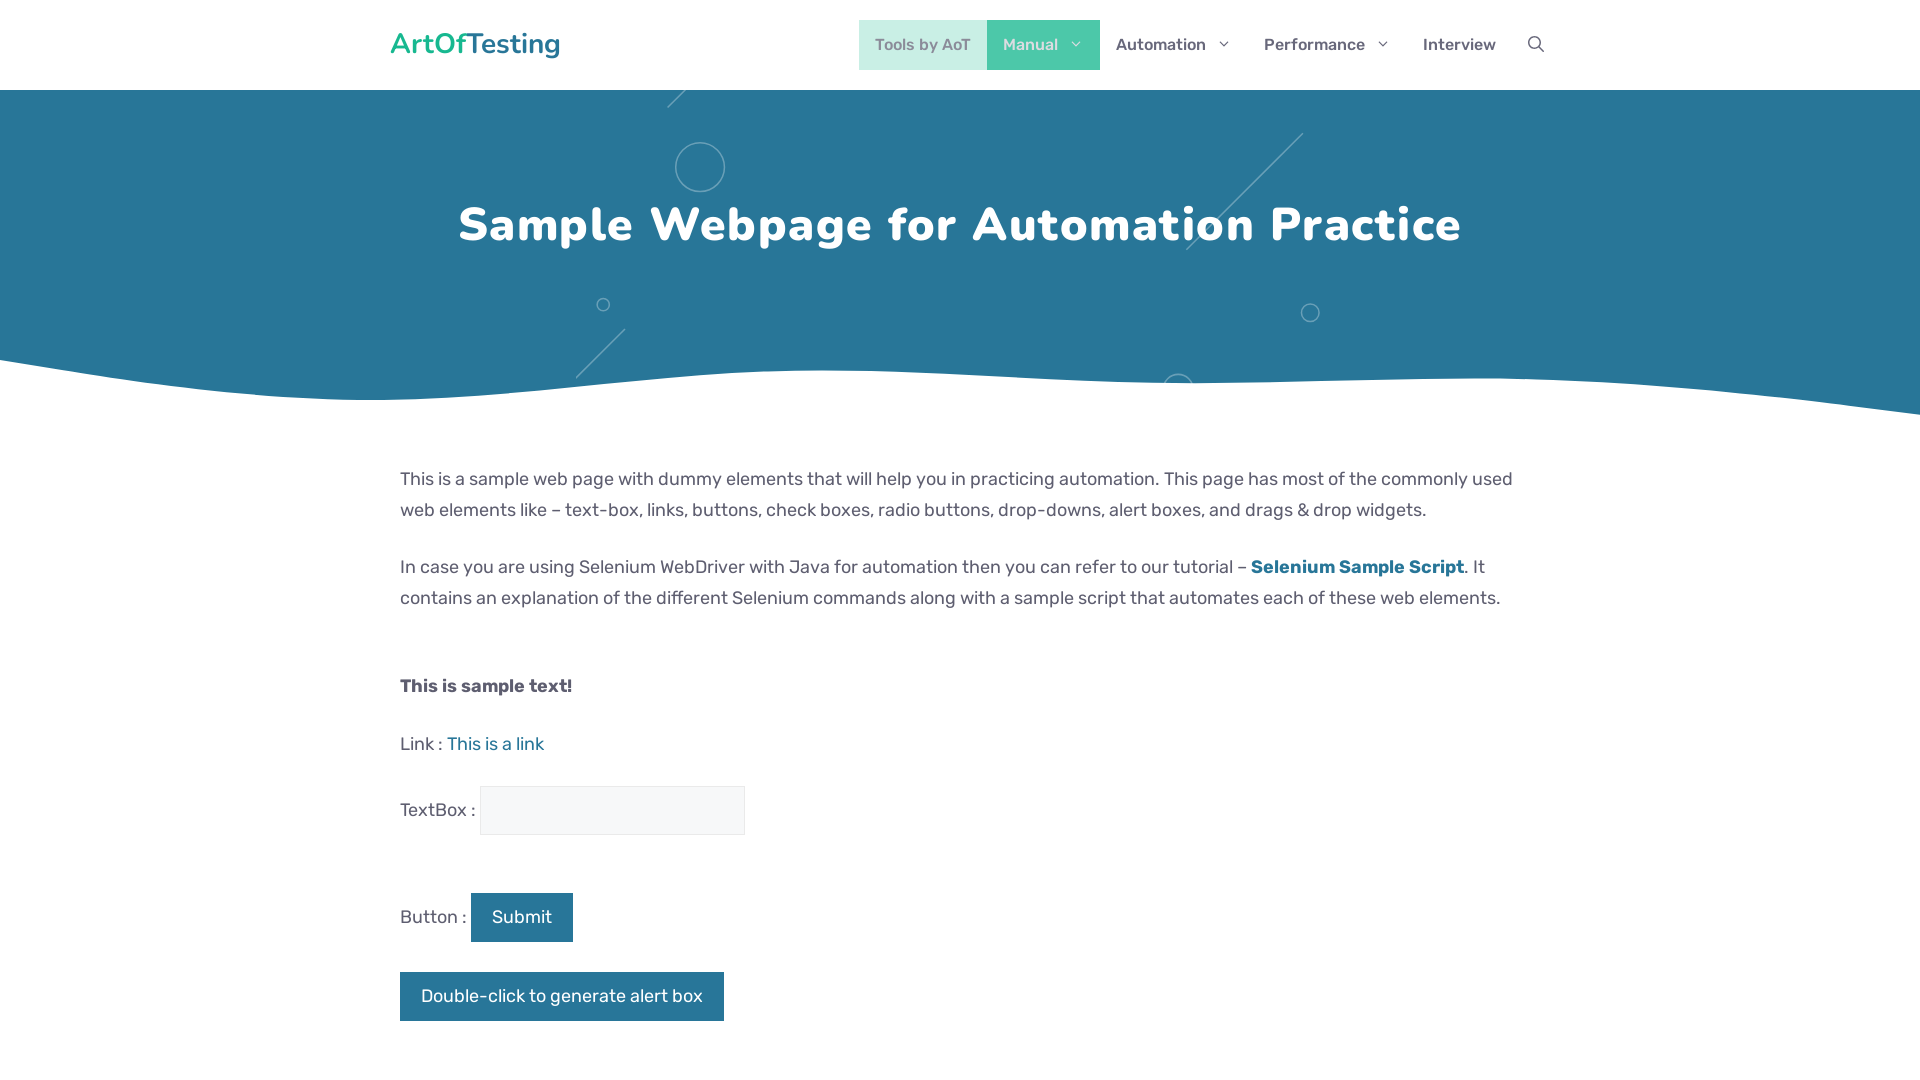

Waited 1 second to observe hover effect on menu item 2
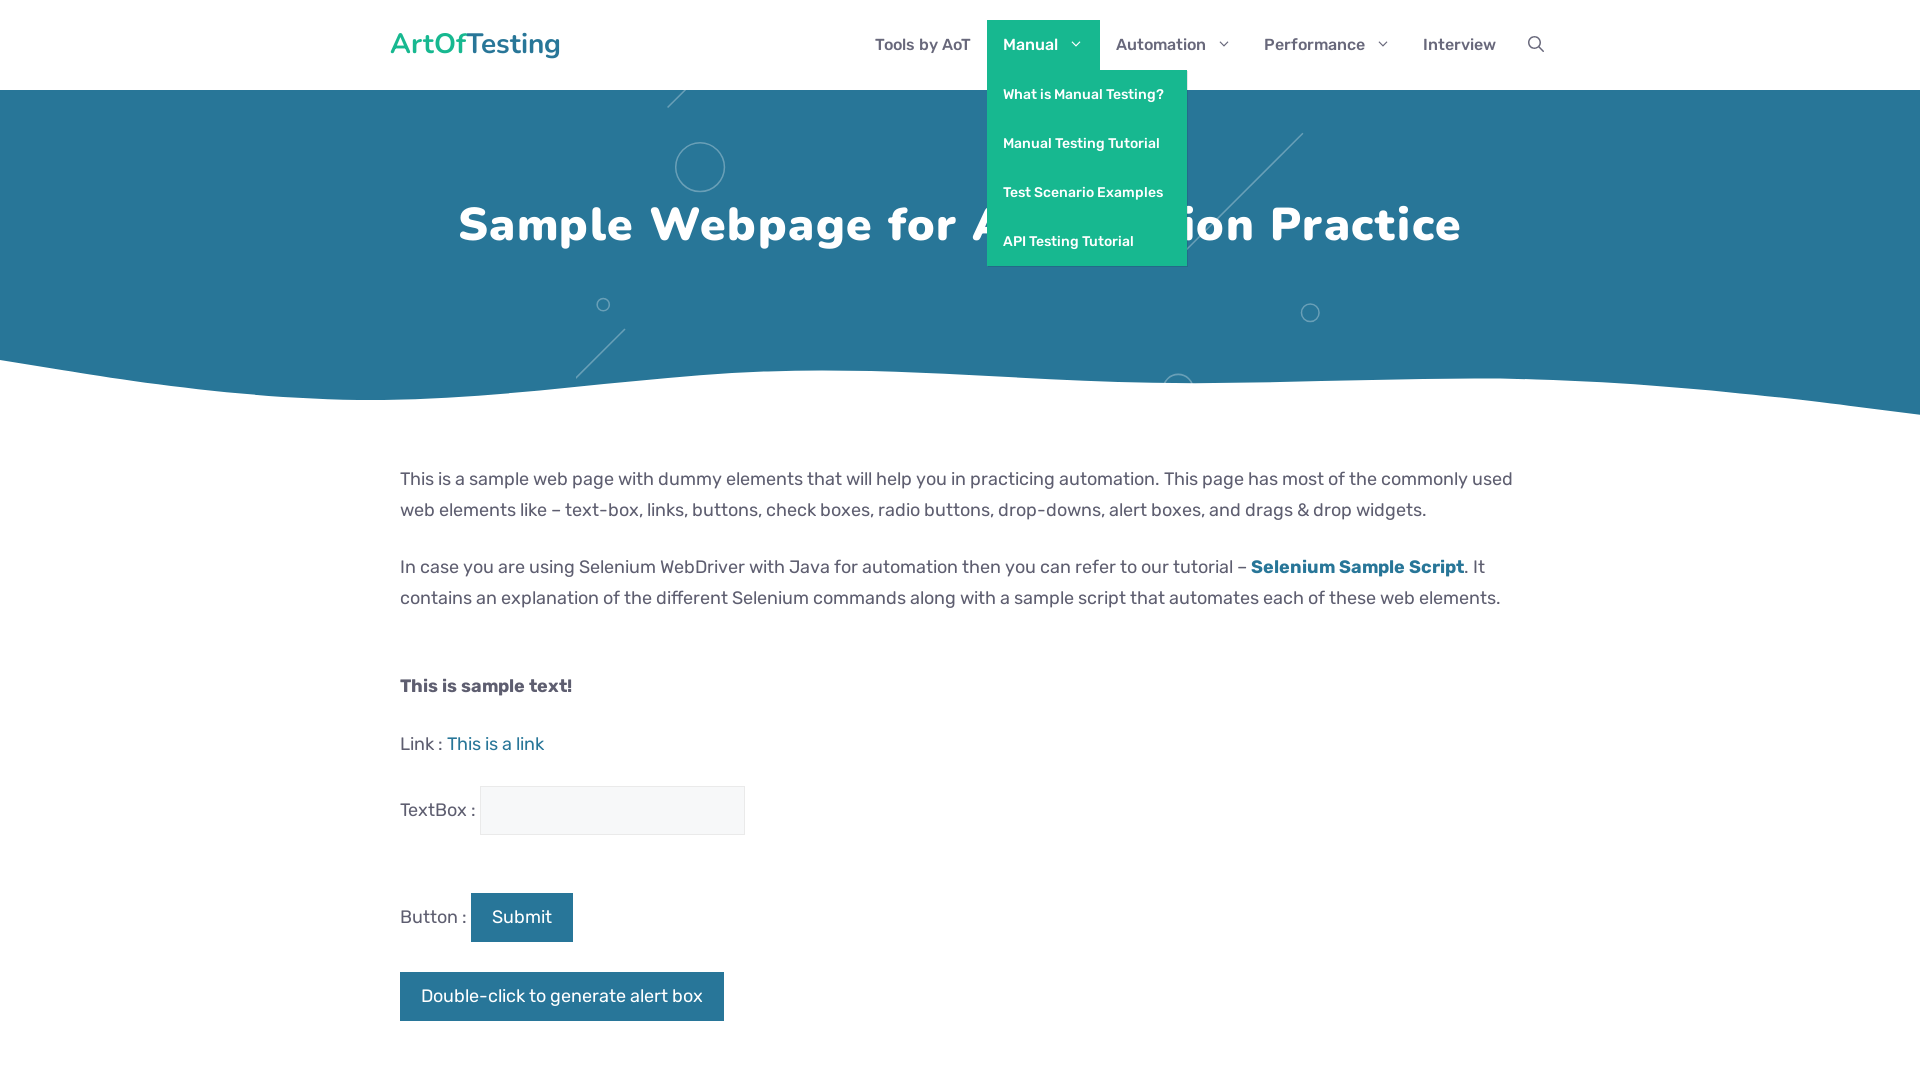

Hovered over menu item 3 to trigger hover state at (1174, 45) on xpath=//div[@id='primary-menu']/ul/li >> nth=2
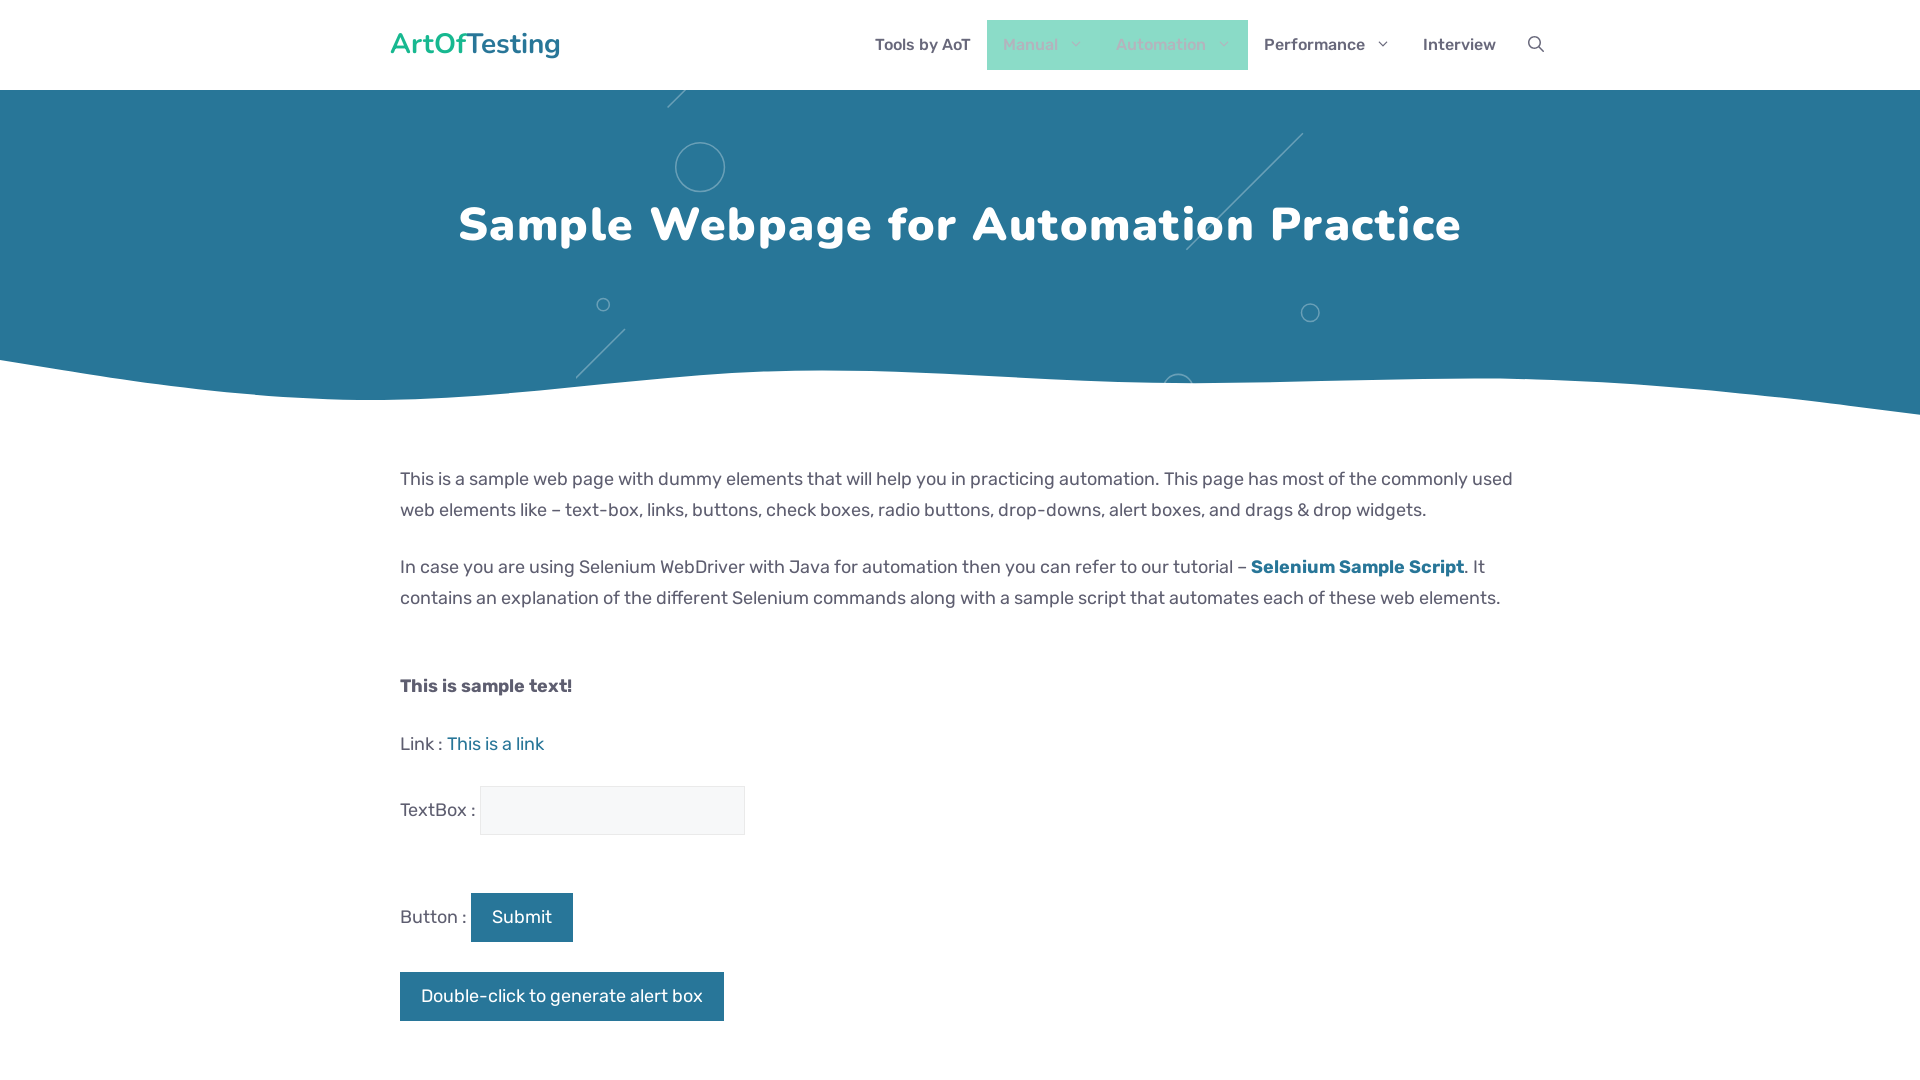

Waited 1 second to observe hover effect on menu item 3
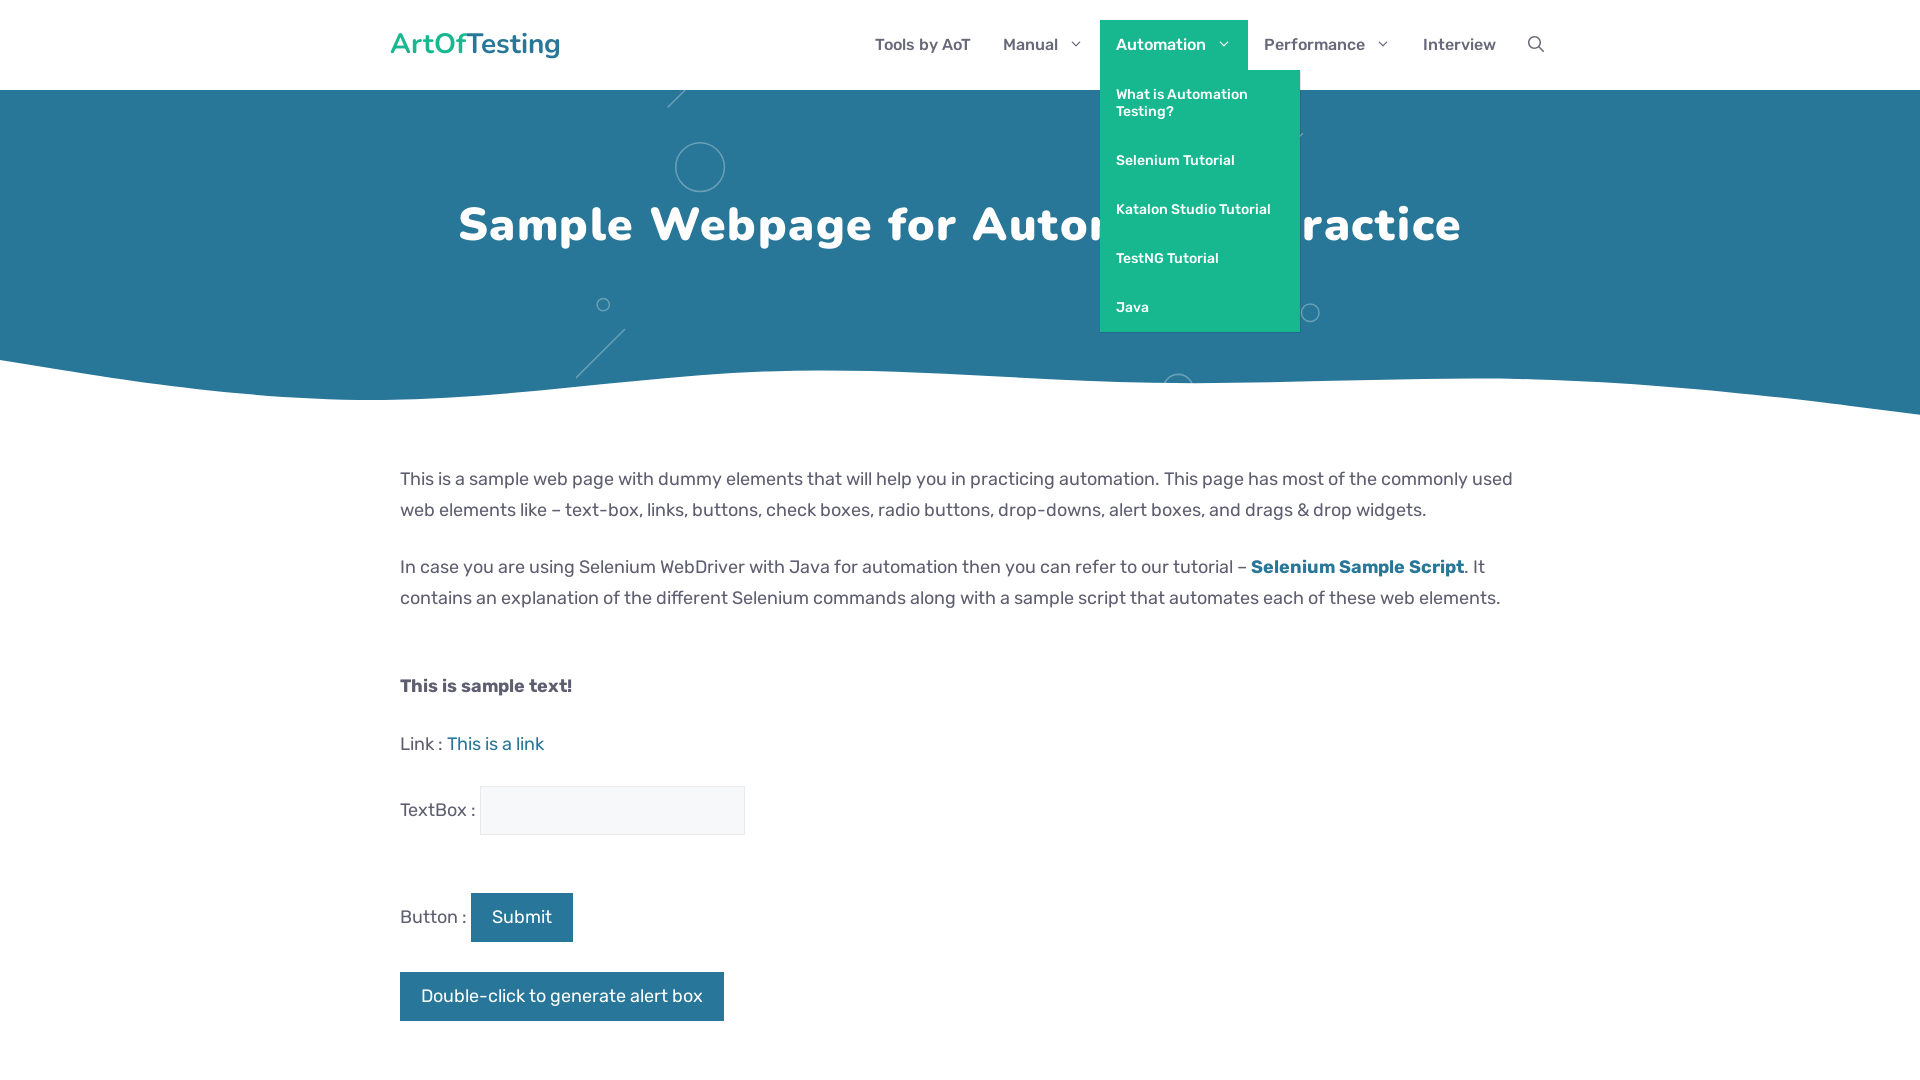

Hovered over menu item 4 to trigger hover state at (1328, 45) on xpath=//div[@id='primary-menu']/ul/li >> nth=3
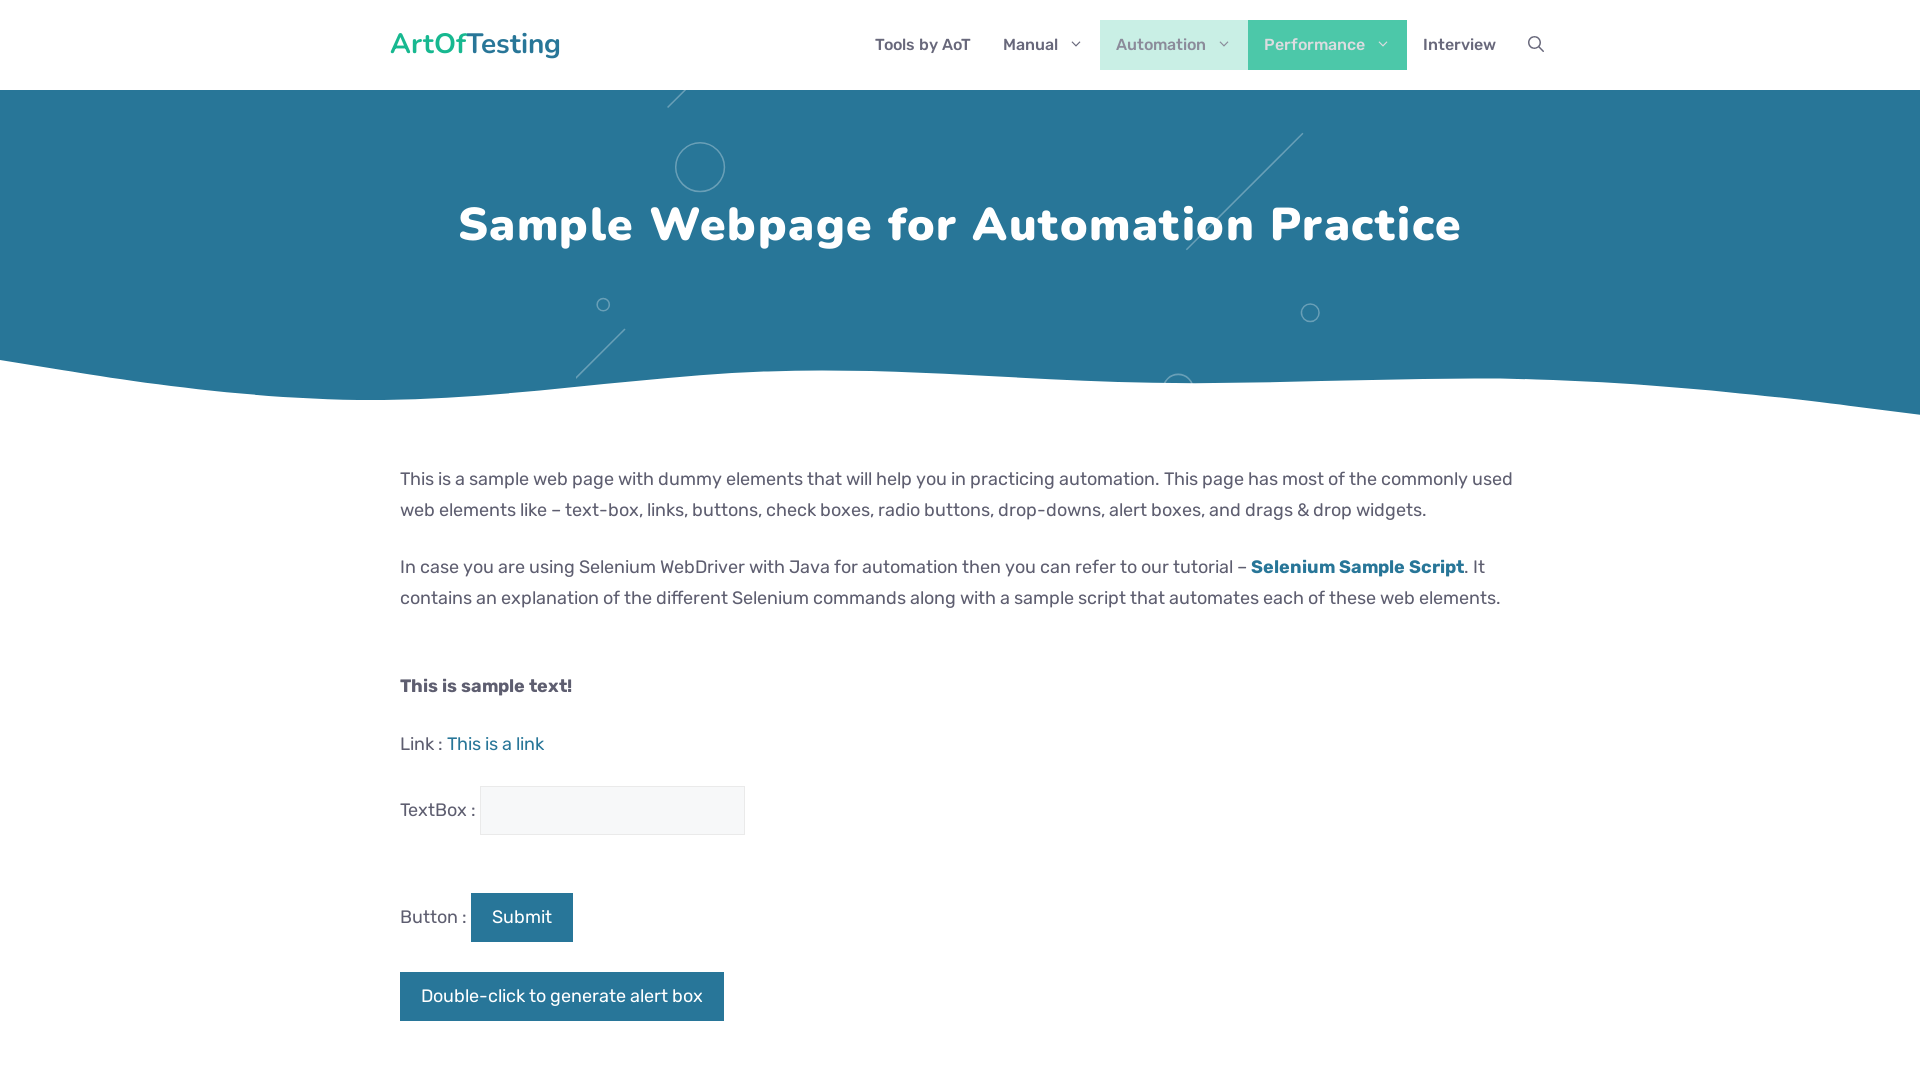

Waited 1 second to observe hover effect on menu item 4
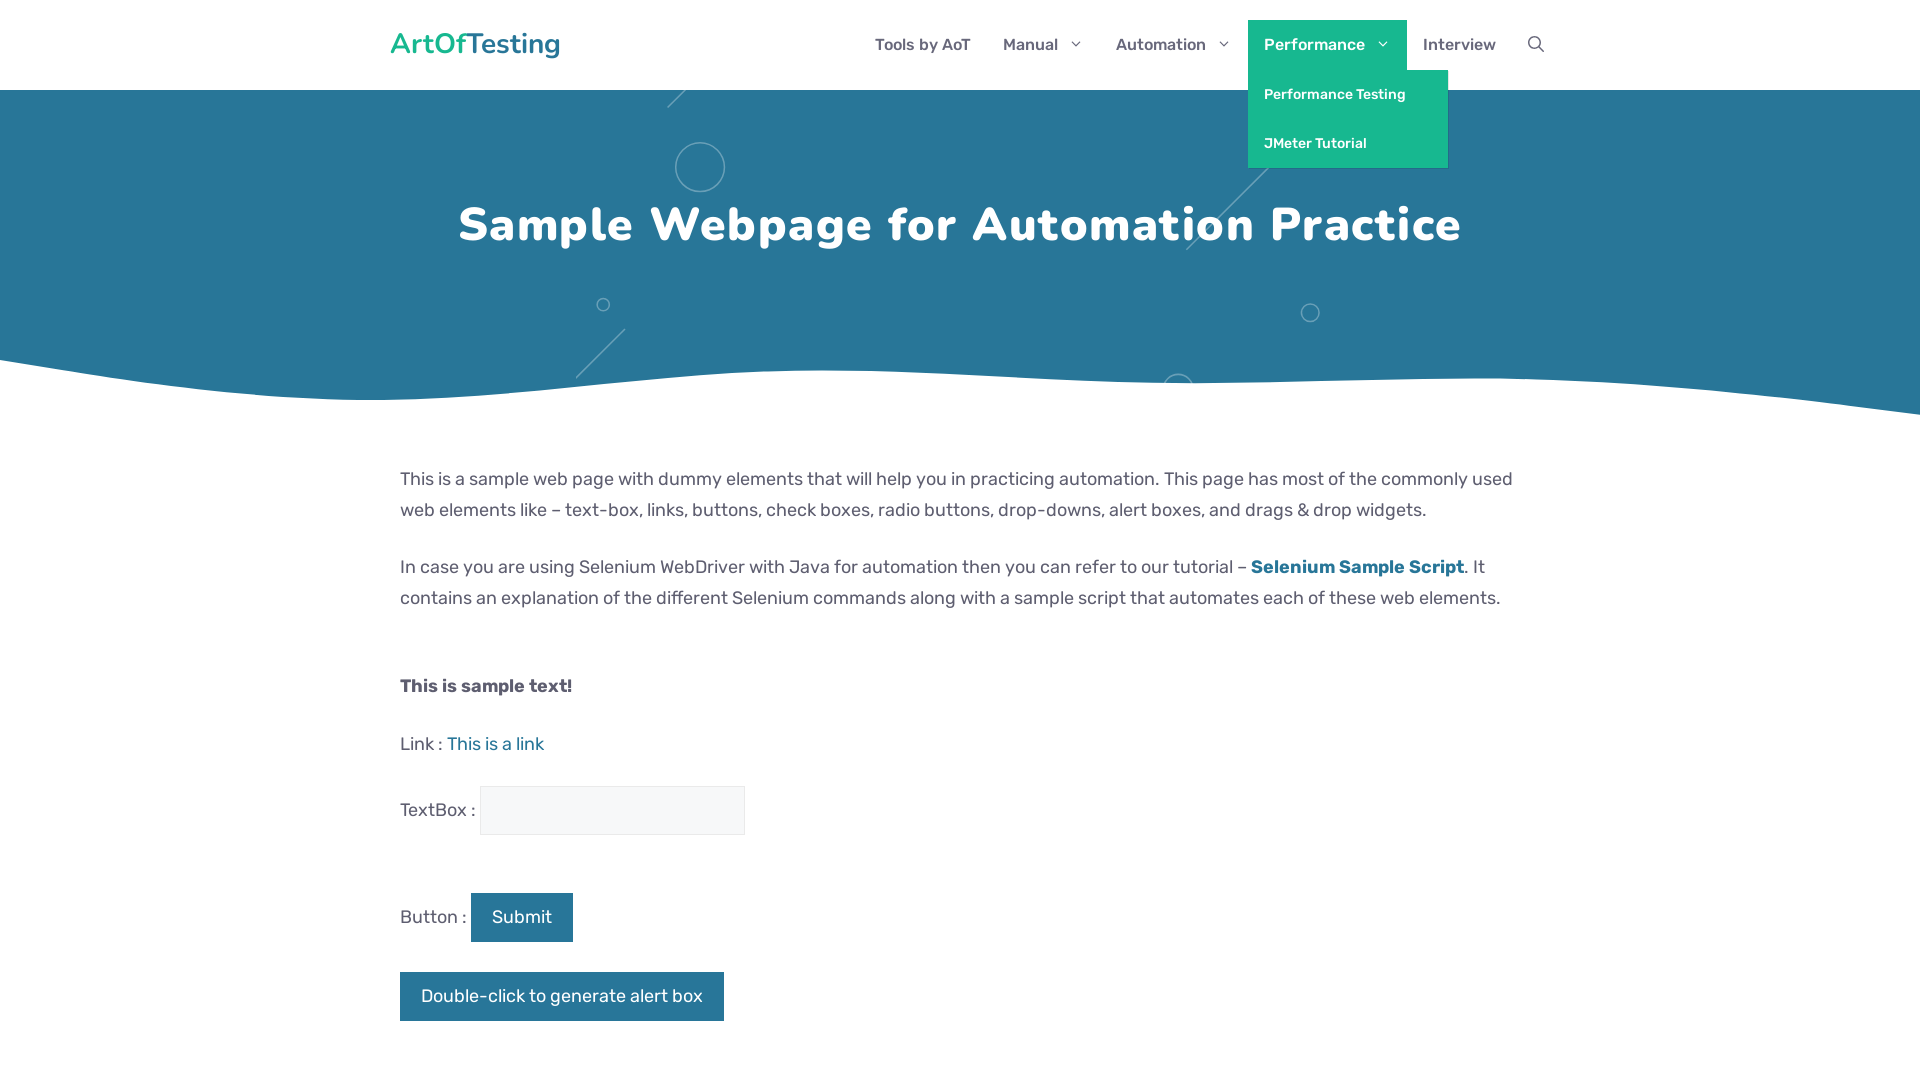

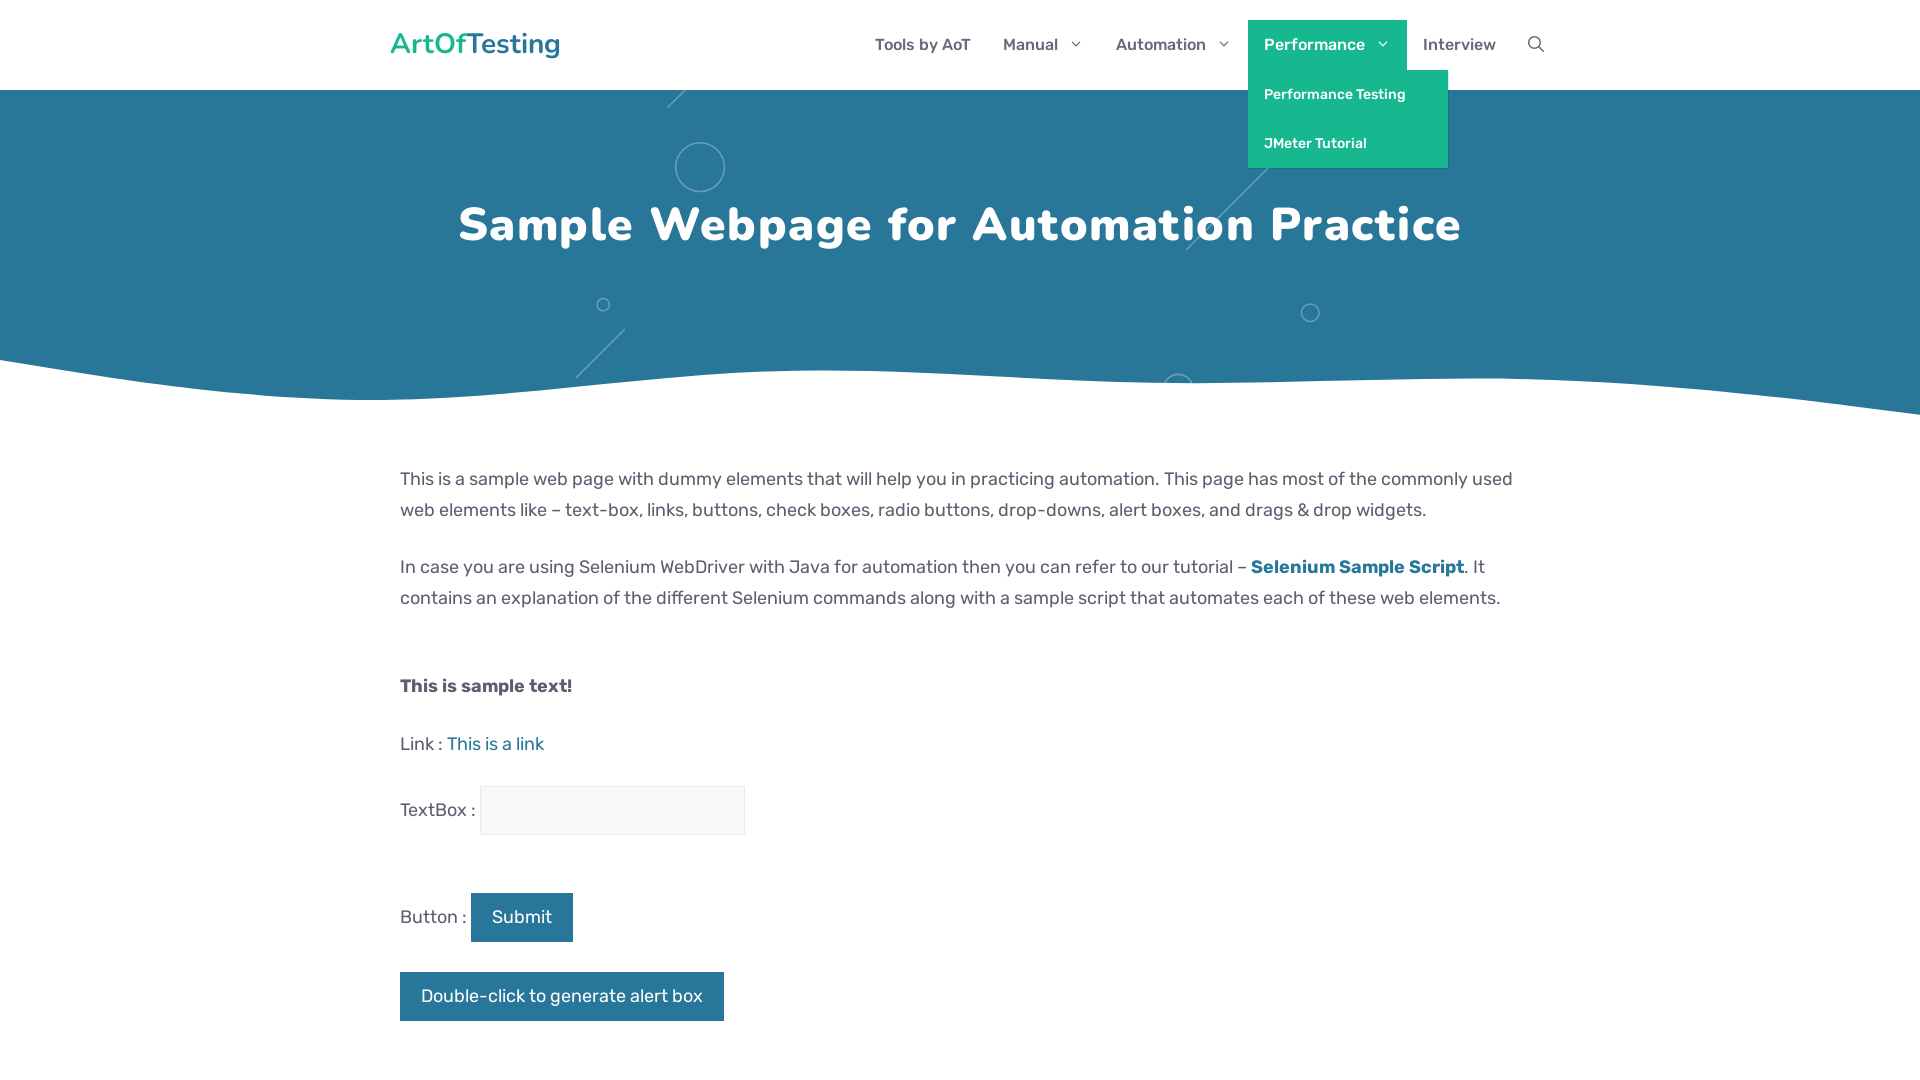